Tests checkbox functionality by navigating to a checkboxes page, finding all checkbox elements, and verifying that the second checkbox is checked using both attribute lookup and is_selected methods.

Starting URL: http://the-internet.herokuapp.com/checkboxes

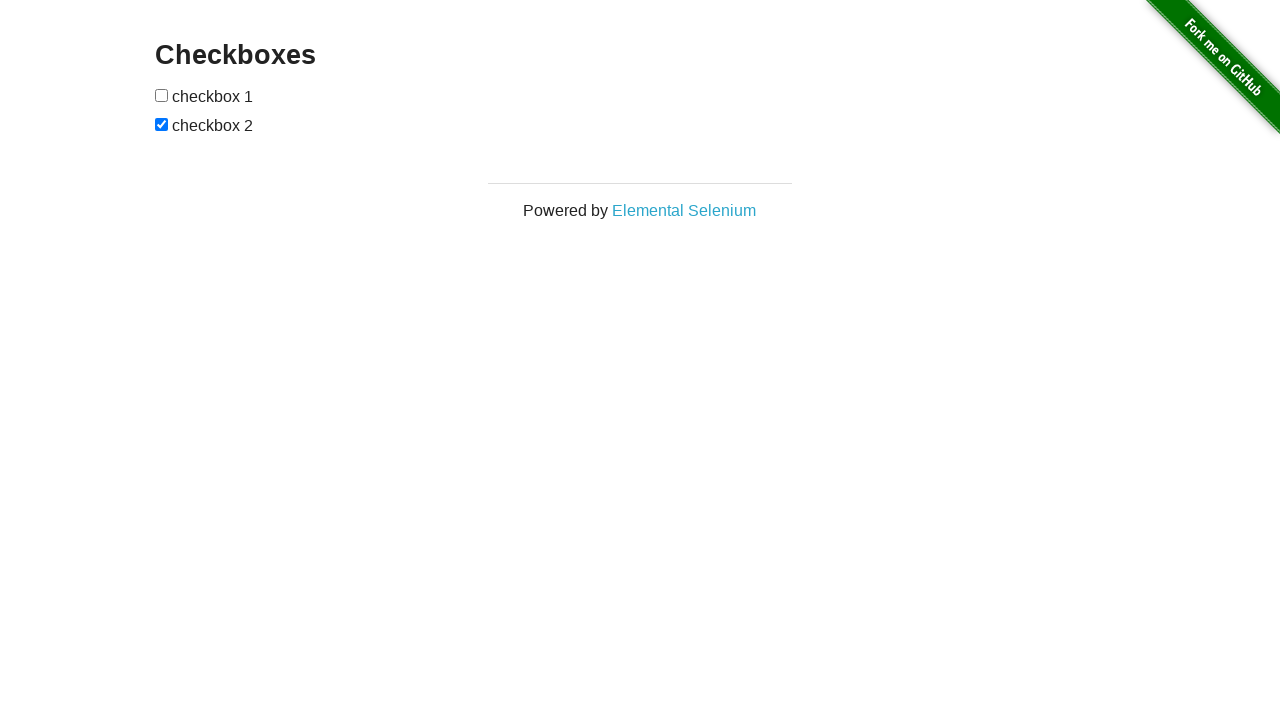

Waited for checkboxes to load on the page
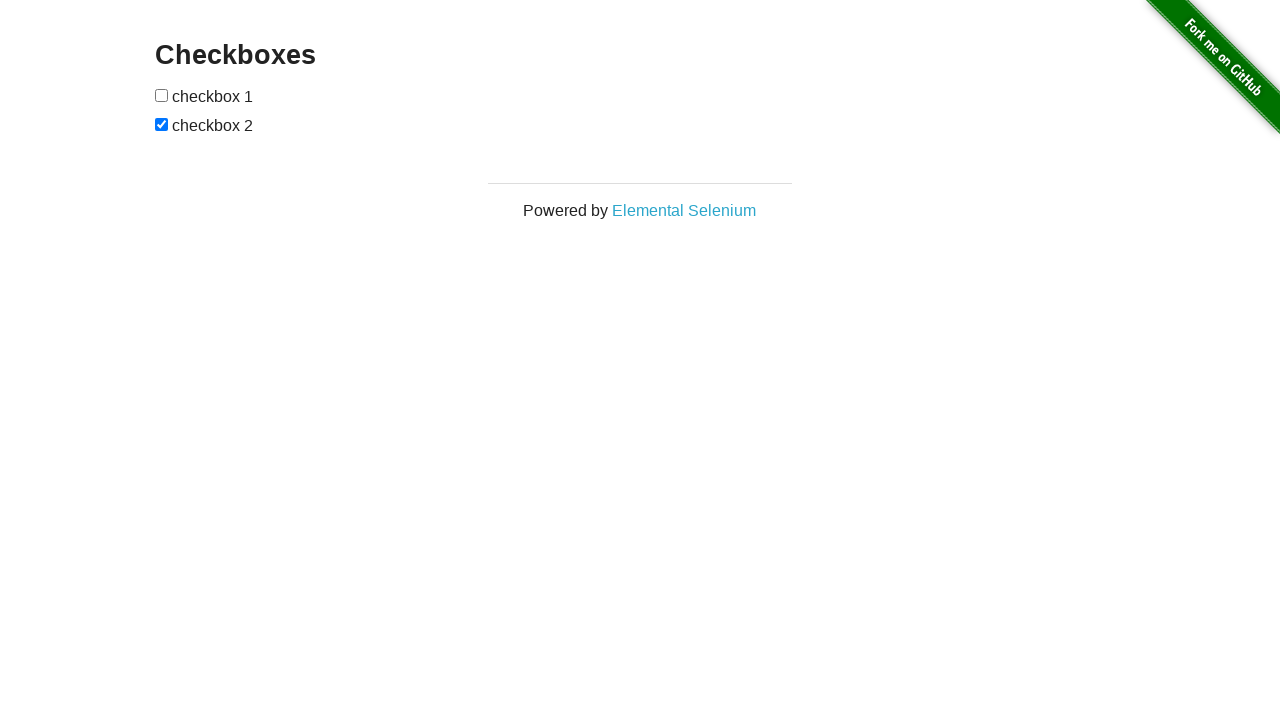

Located all checkbox elements on the page
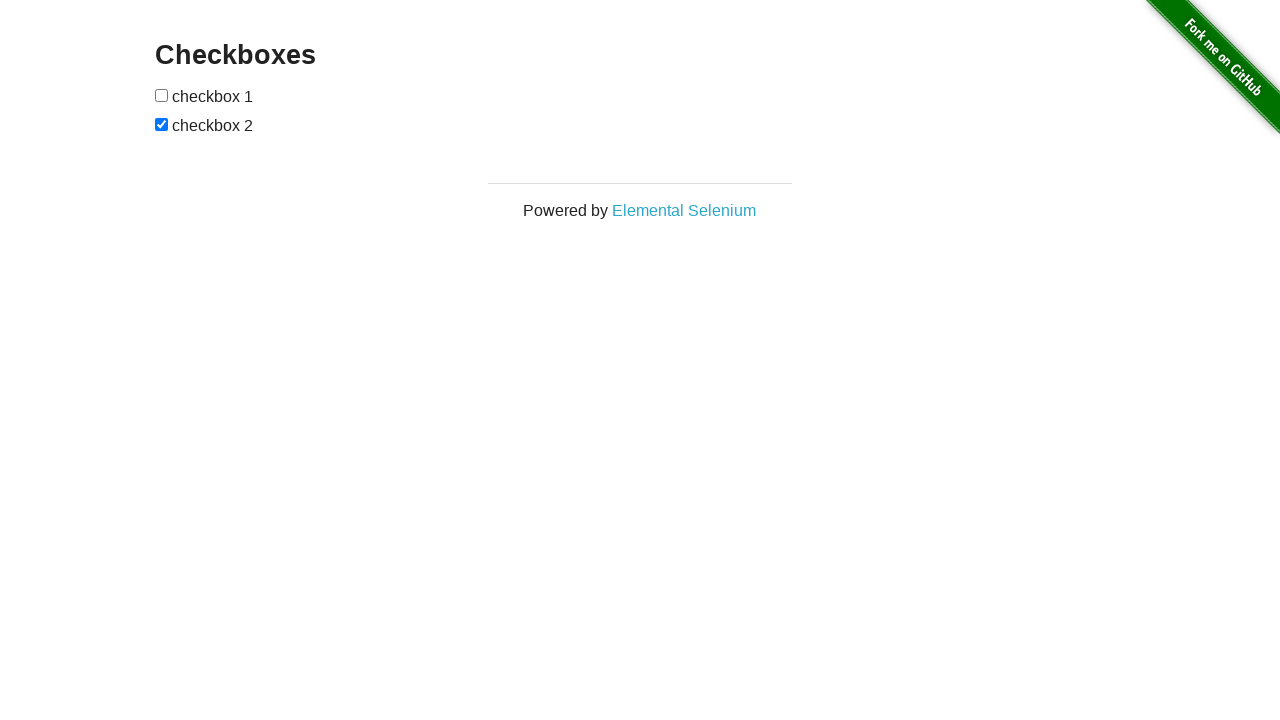

Verified that the second checkbox is checked
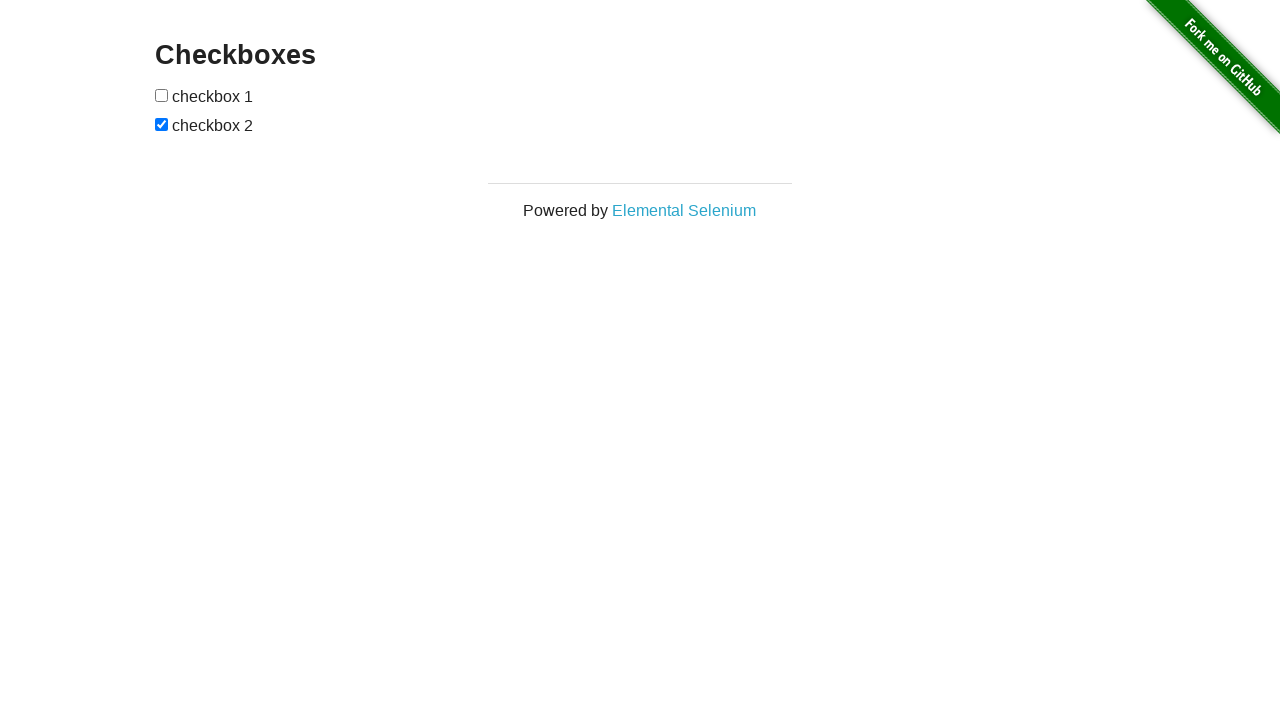

Verified that the first checkbox is not checked
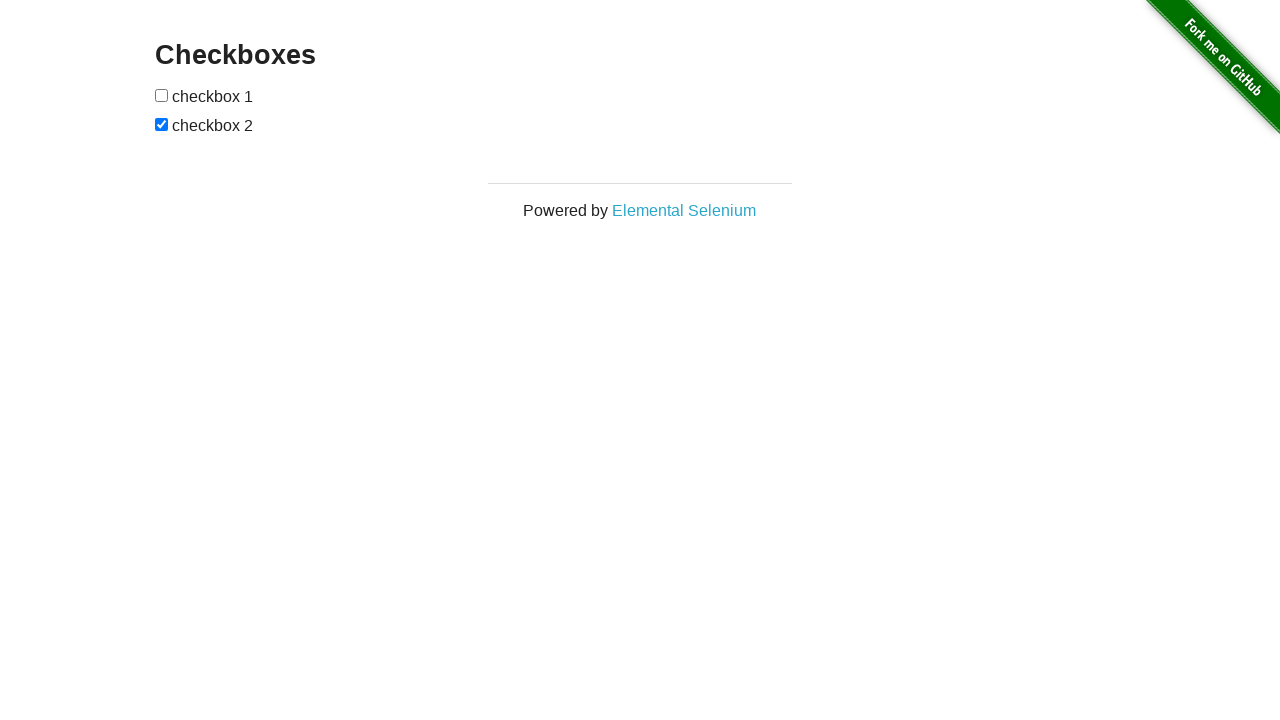

Clicked the first checkbox to check it at (162, 95) on input[type="checkbox"] >> nth=0
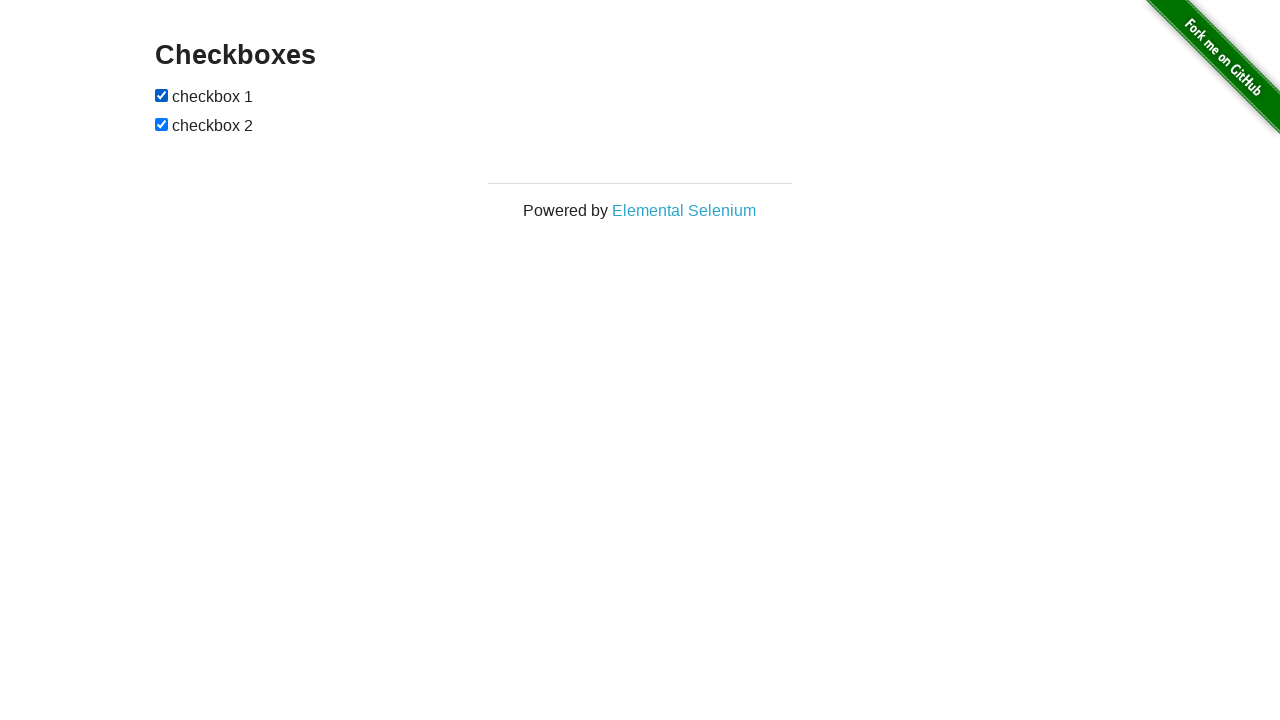

Verified that the first checkbox is now checked after clicking
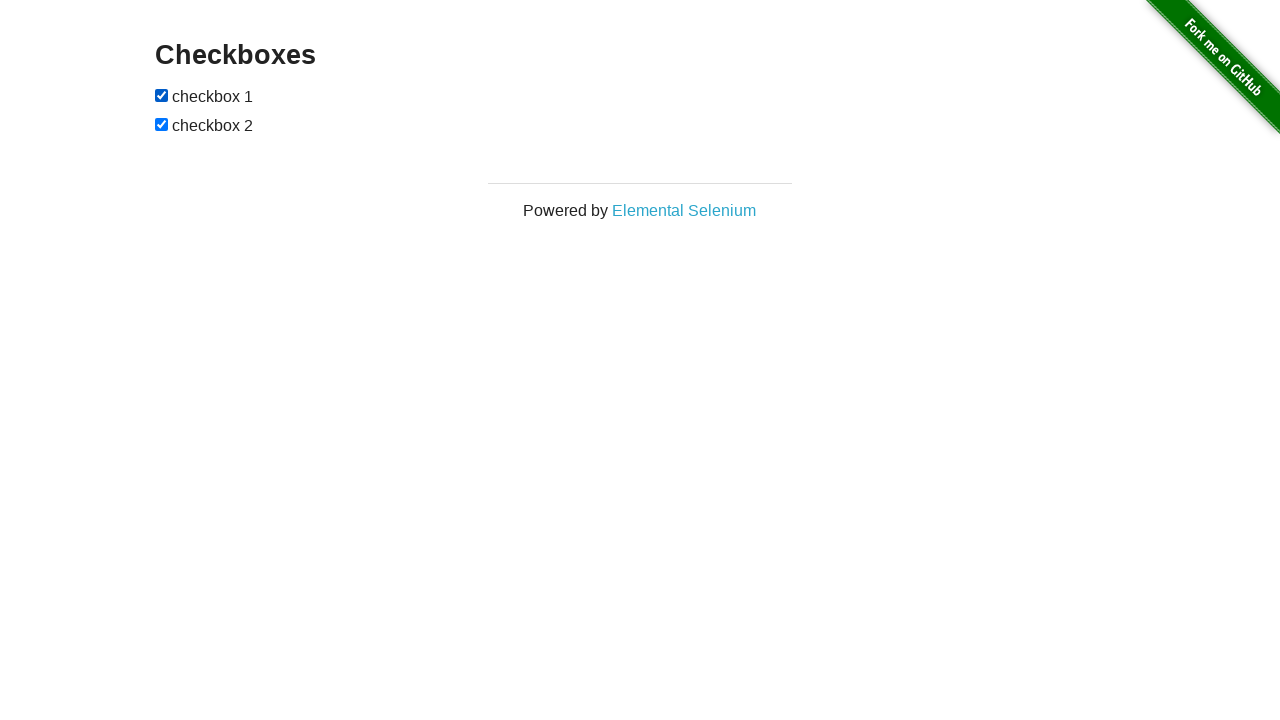

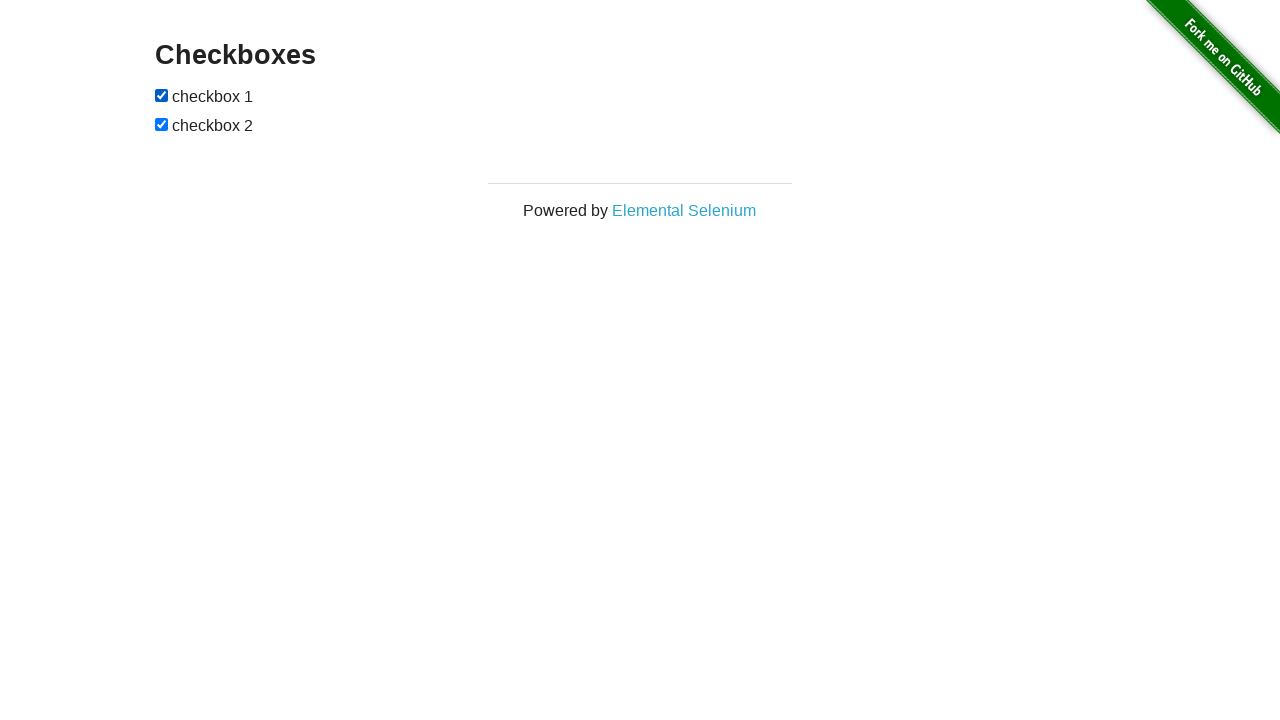